Tests dropdown selection using mouse hover actions by clicking on a country dropdown and selecting an option.

Starting URL: https://www.leafground.com/select.xhtml

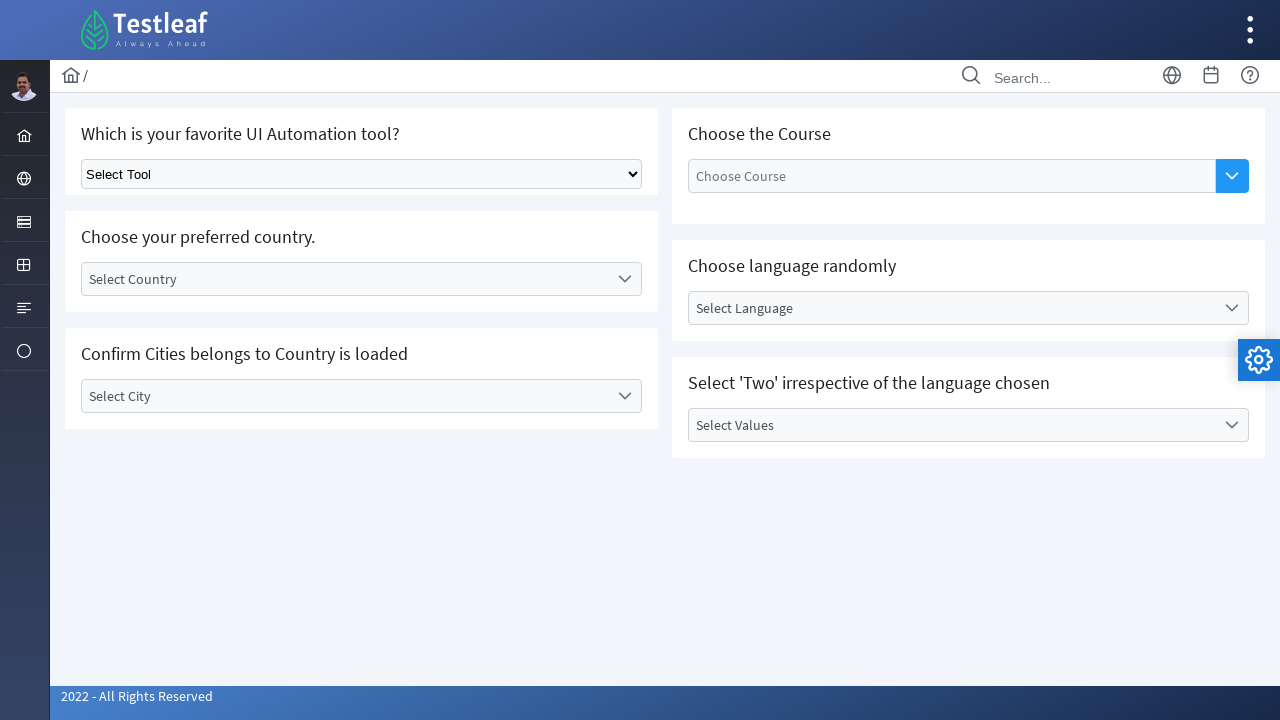

Clicked on country dropdown label to open it at (345, 279) on #j_idt87\:country_label
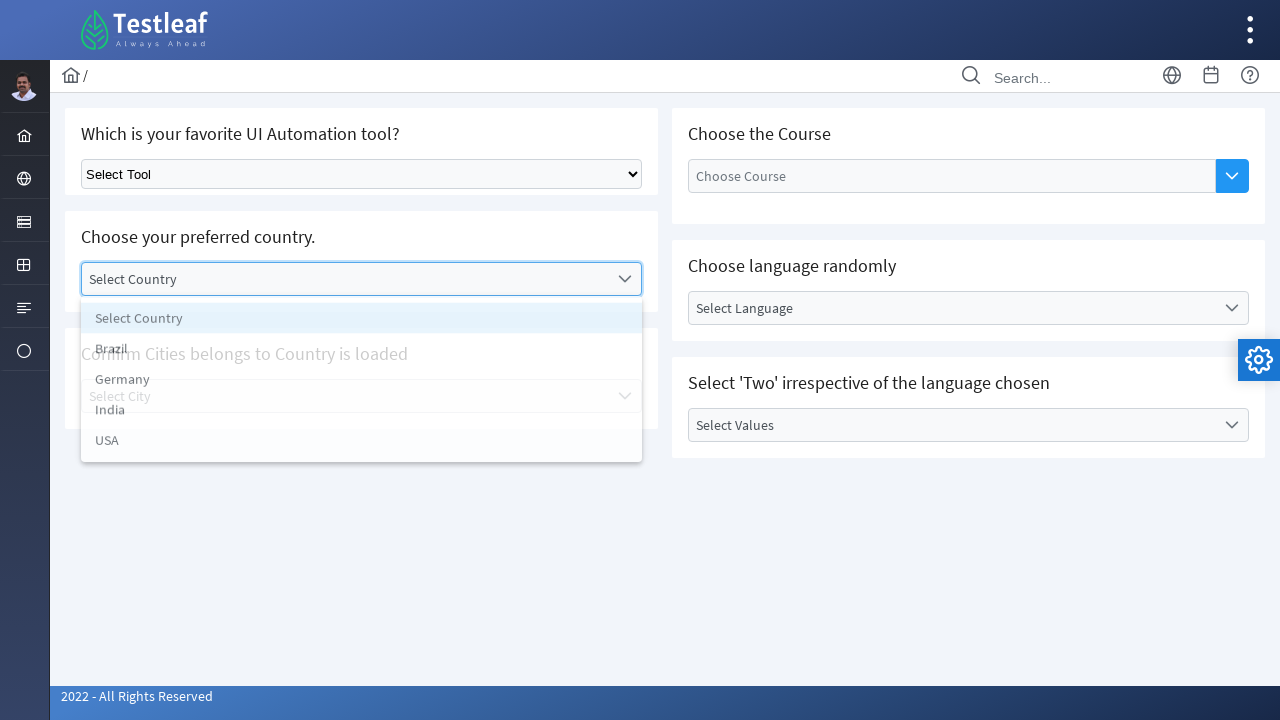

Hovered over country dropdown label at (345, 279) on #j_idt87\:country_label
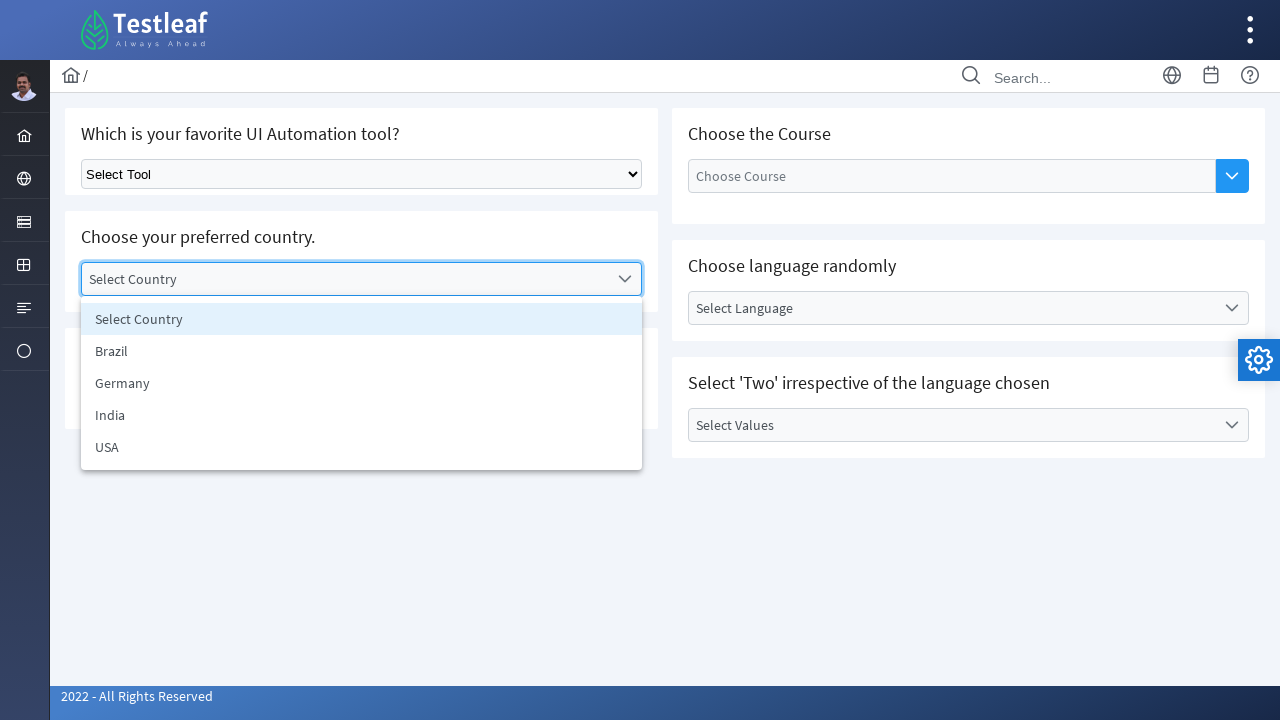

Selected India option from dropdown at (362, 415) on #j_idt87\:country_3
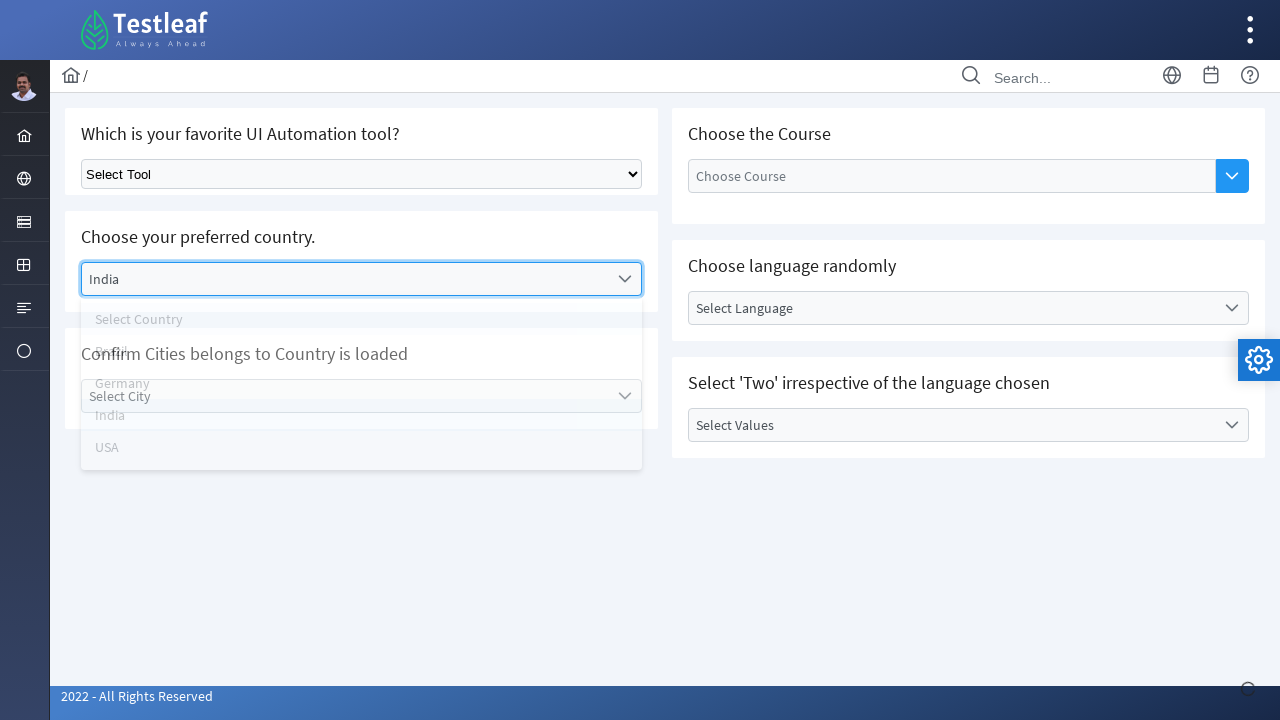

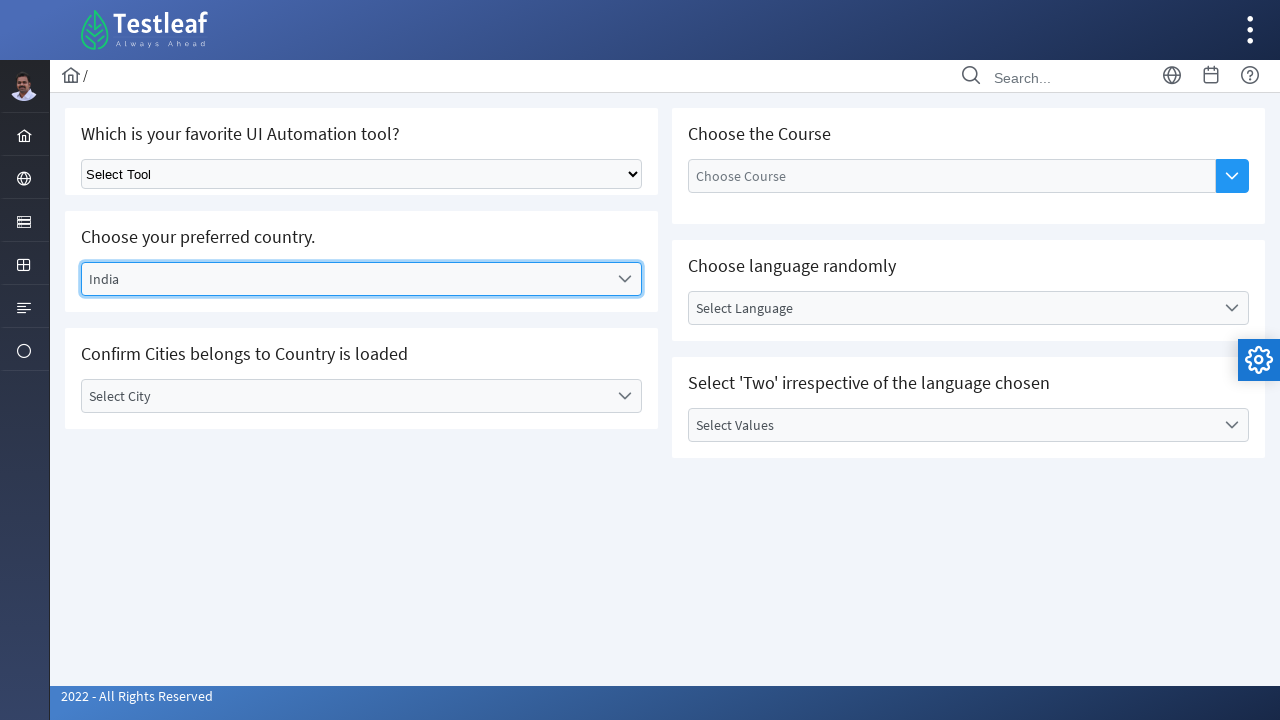